Navigates to YouTube homepage and verifies the page title contains "YouTube"

Starting URL: https://www.youtube.com/

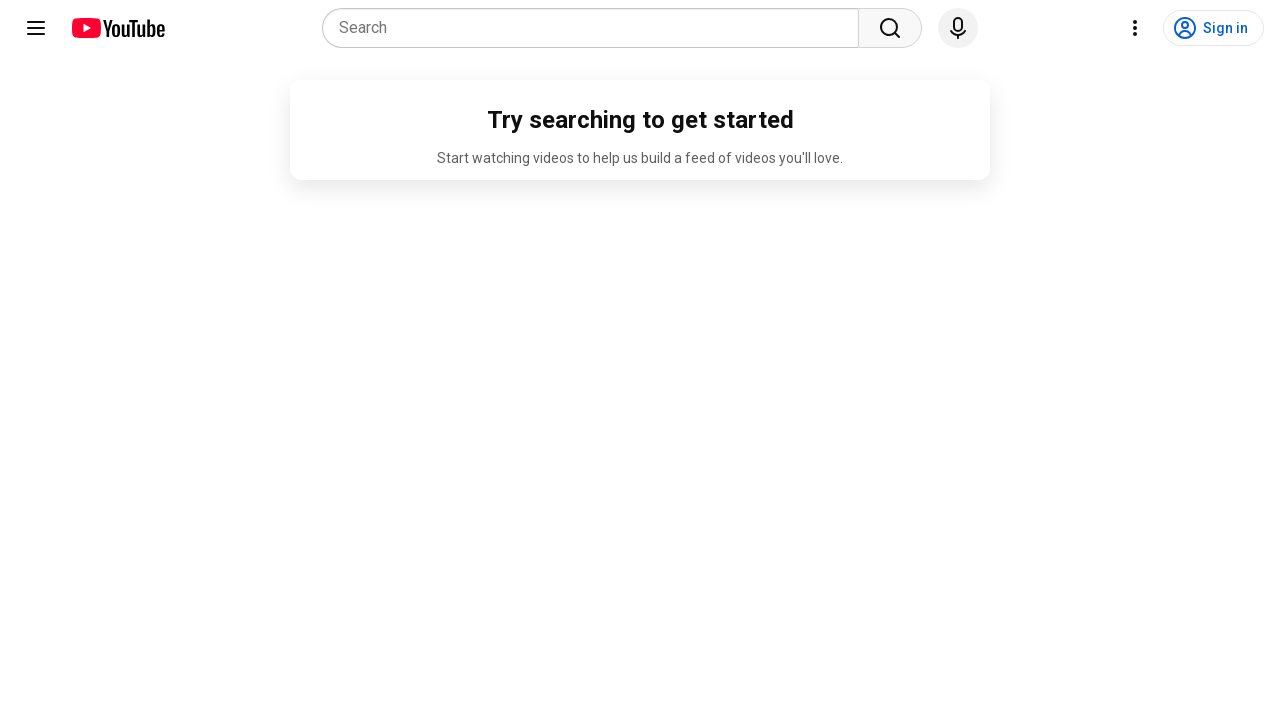

Navigated to YouTube homepage
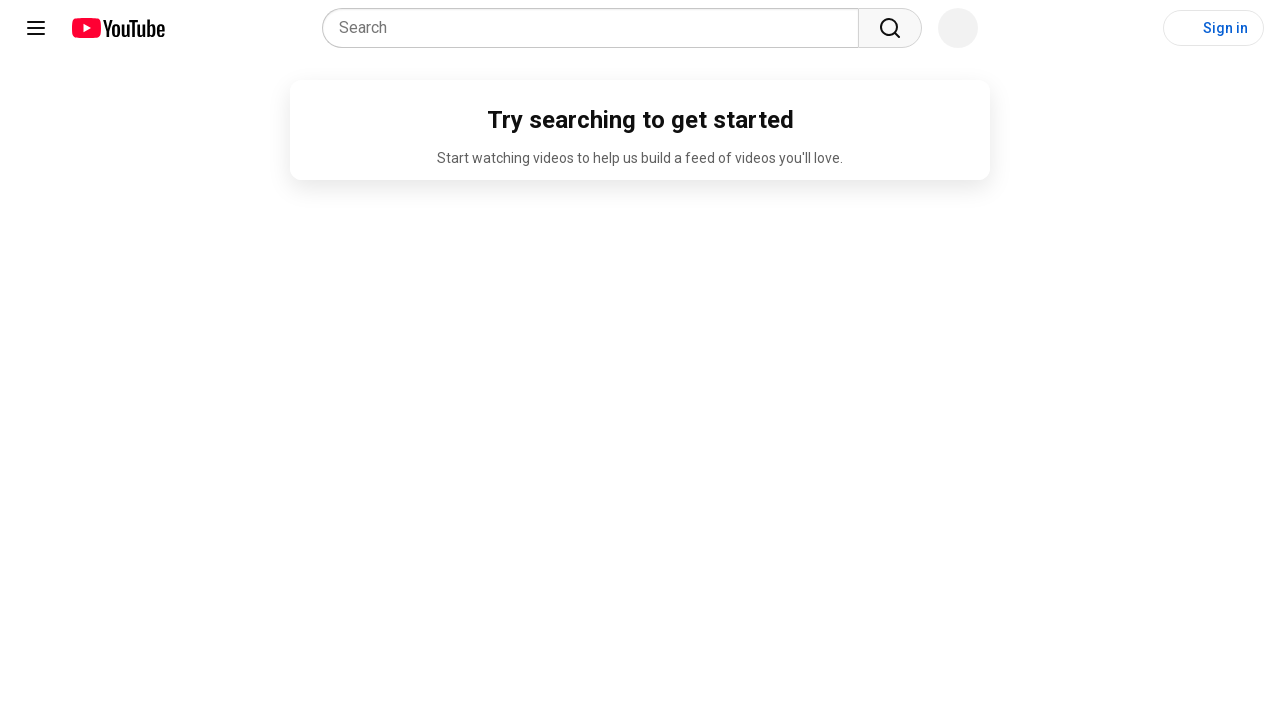

Verified page title contains 'YouTube'
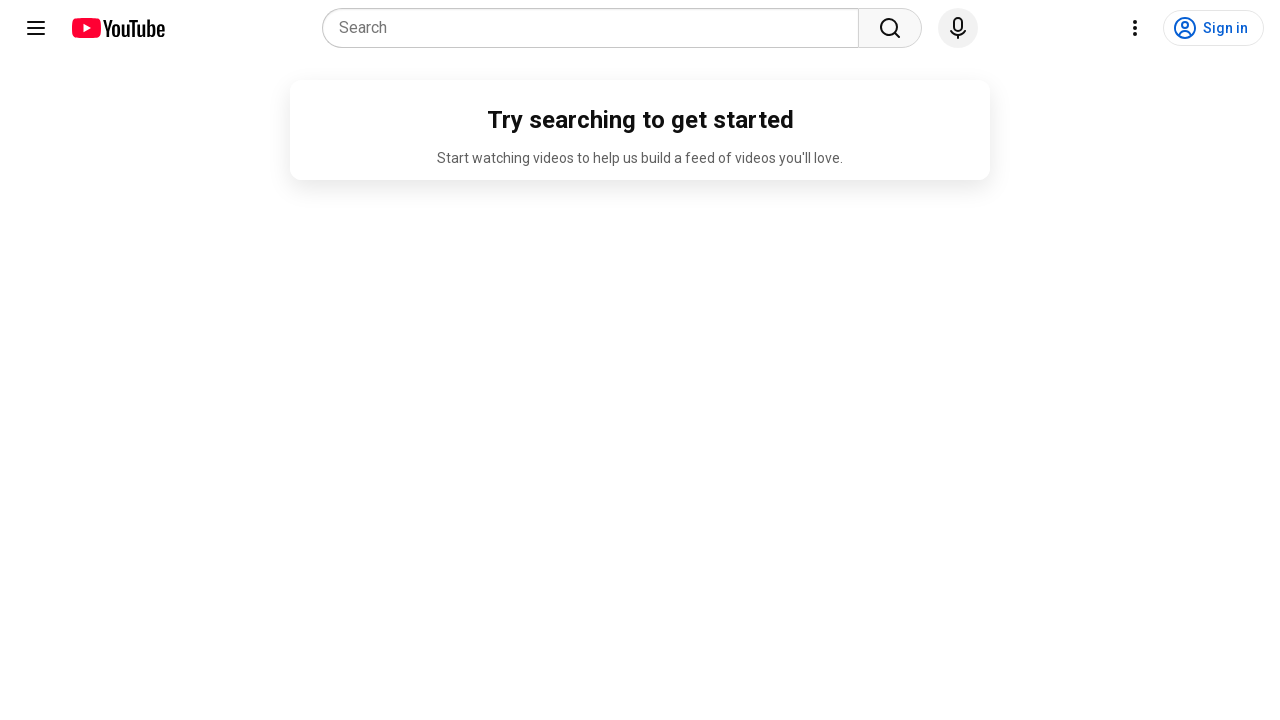

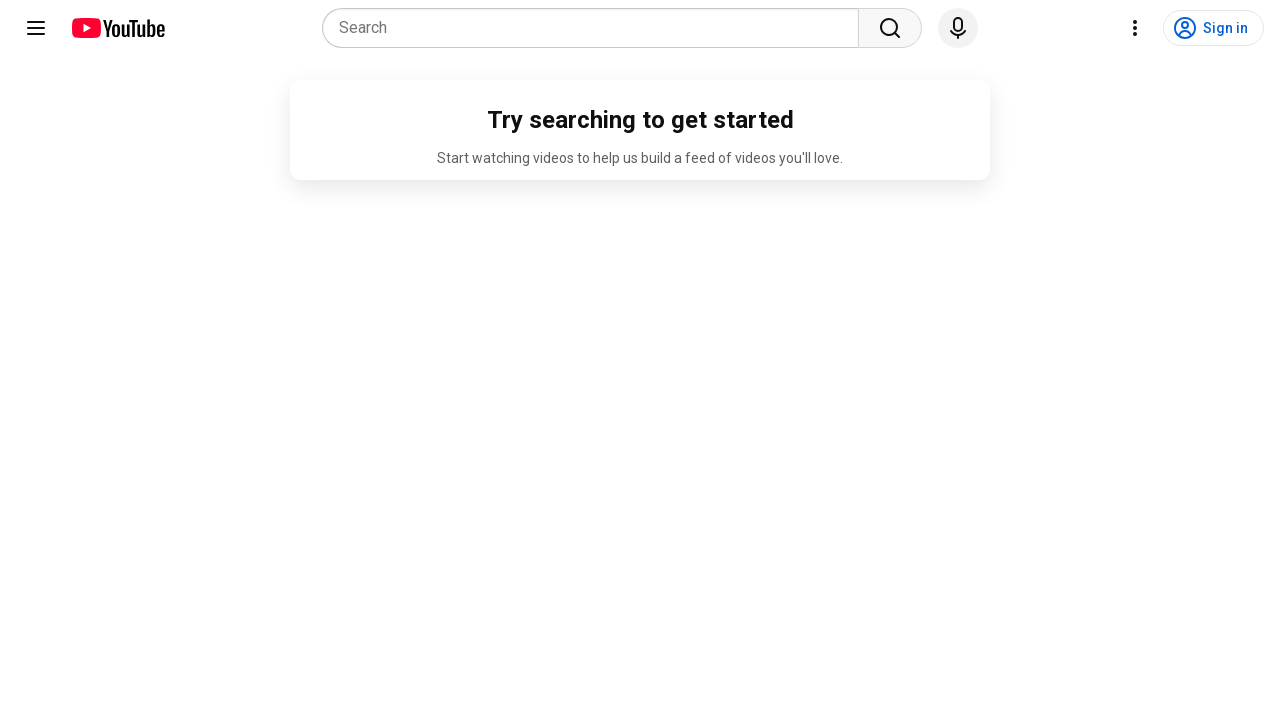